Tests the Add/Remove Elements functionality by clicking the Add Element button to create a Delete button, verifying it appears, then clicking Delete and verifying it is removed

Starting URL: https://the-internet.herokuapp.com/add_remove_elements/

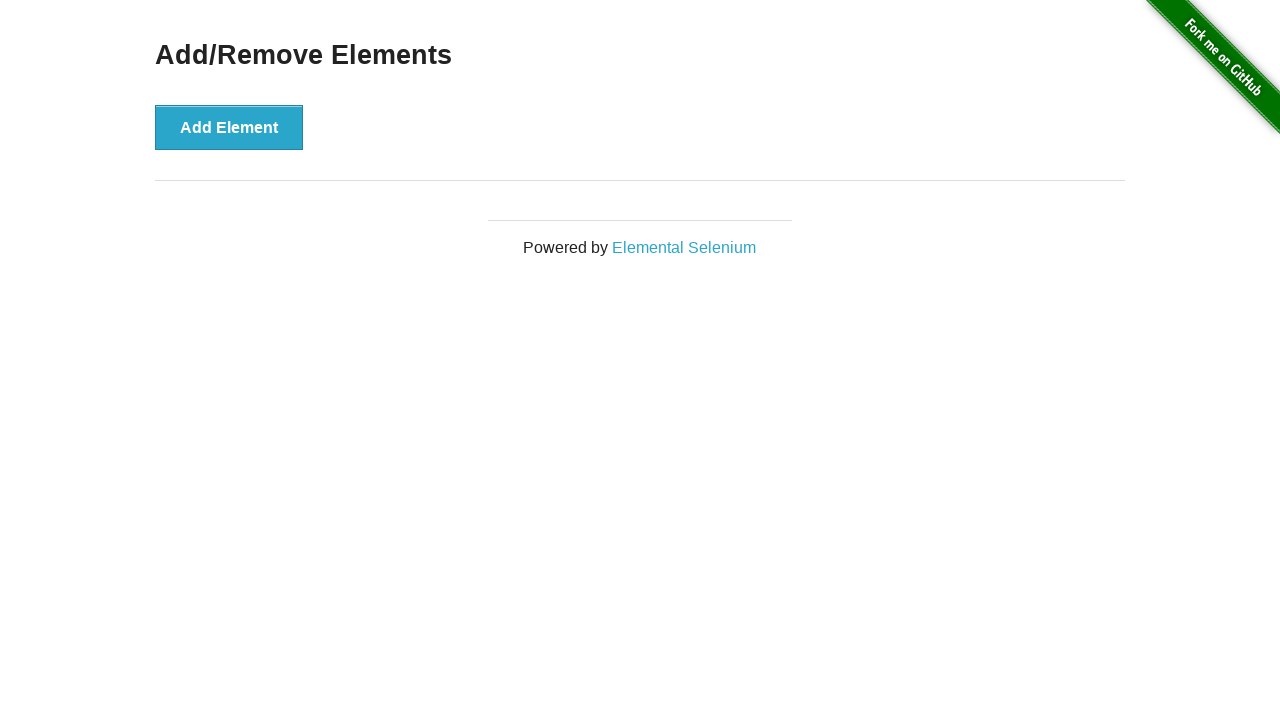

Clicked the 'Add Element' button at (229, 127) on button:text('Add Element')
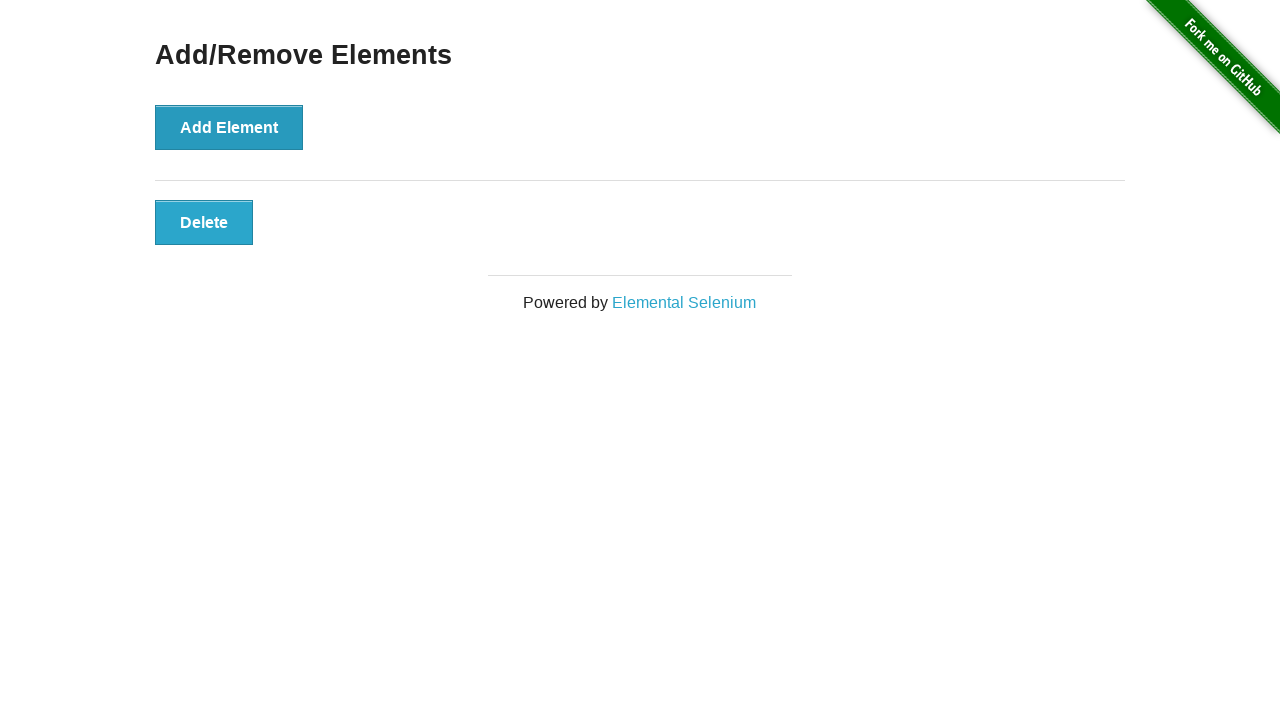

Located the 'Delete' button element
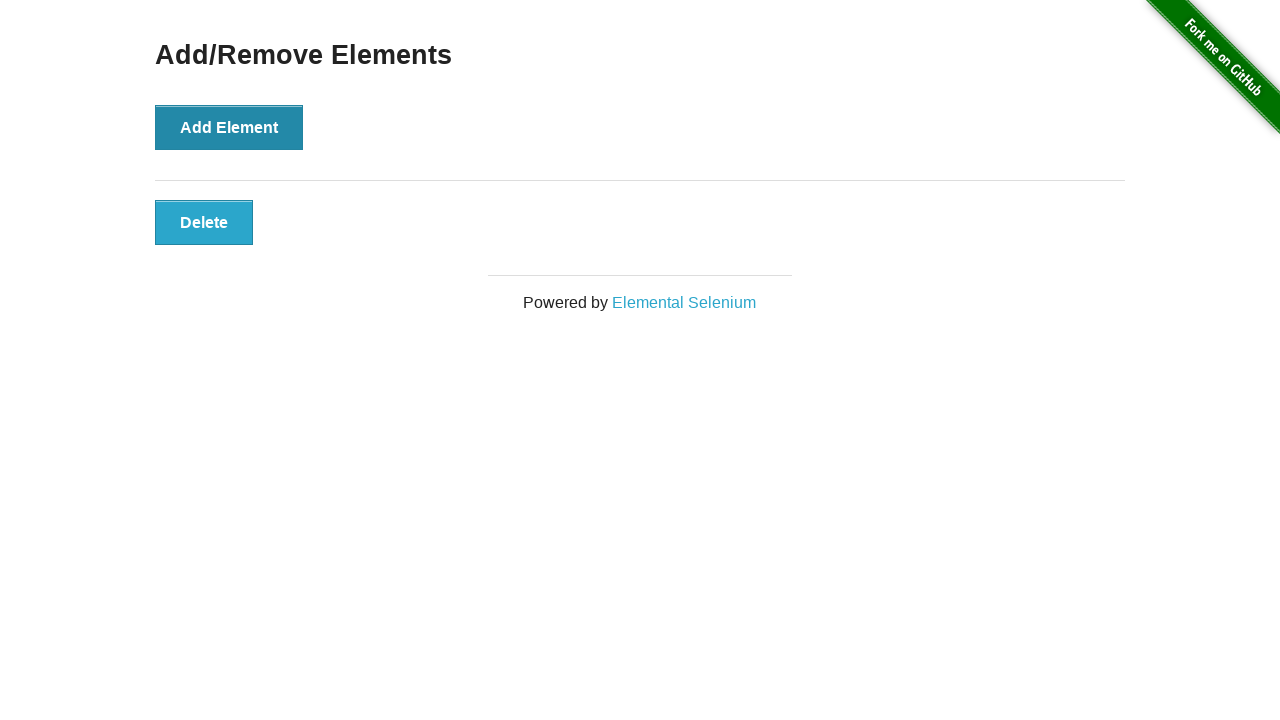

Verified that the 'Delete' button is visible
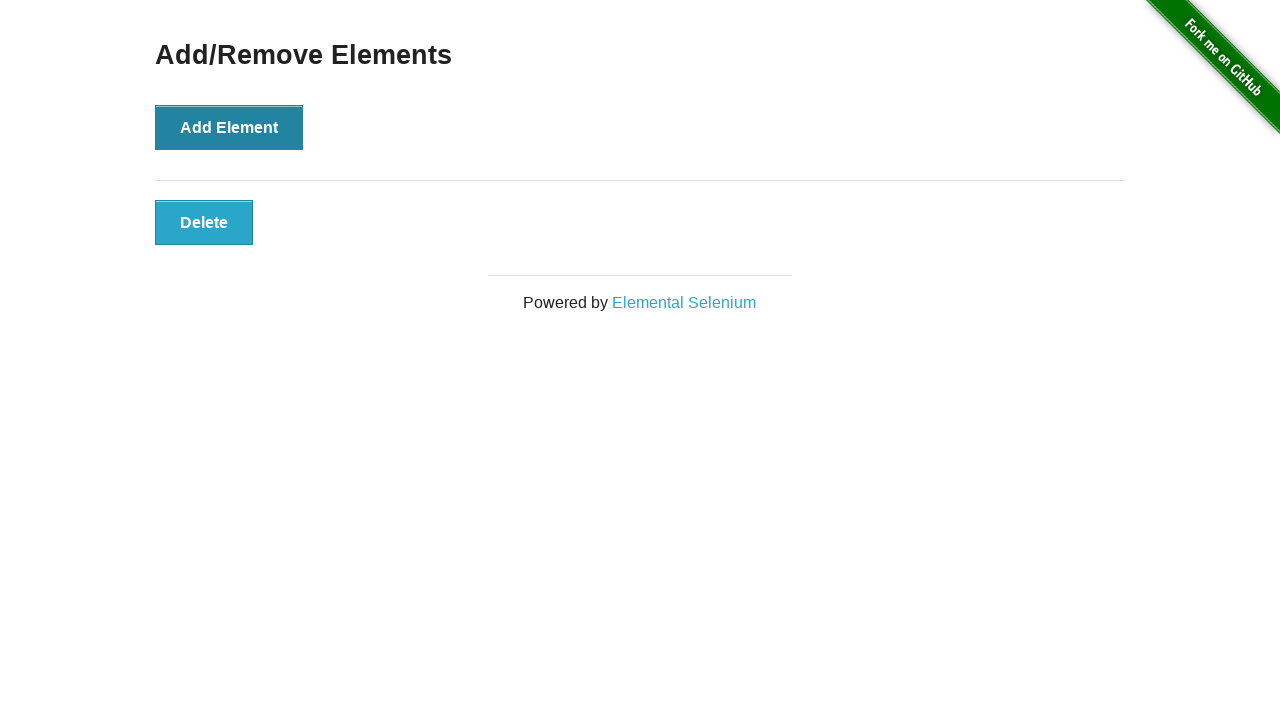

Clicked the 'Delete' button at (204, 222) on button:text('Delete')
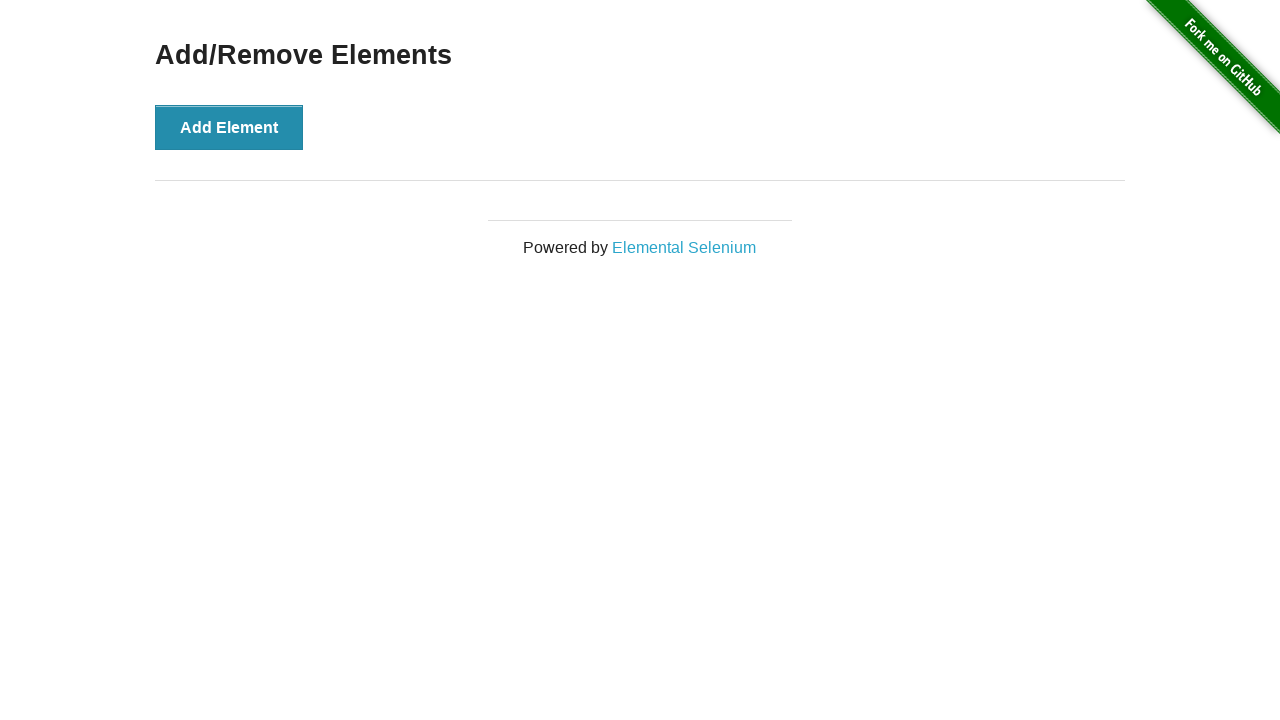

Verified that the 'Delete' button has been removed (count == 0)
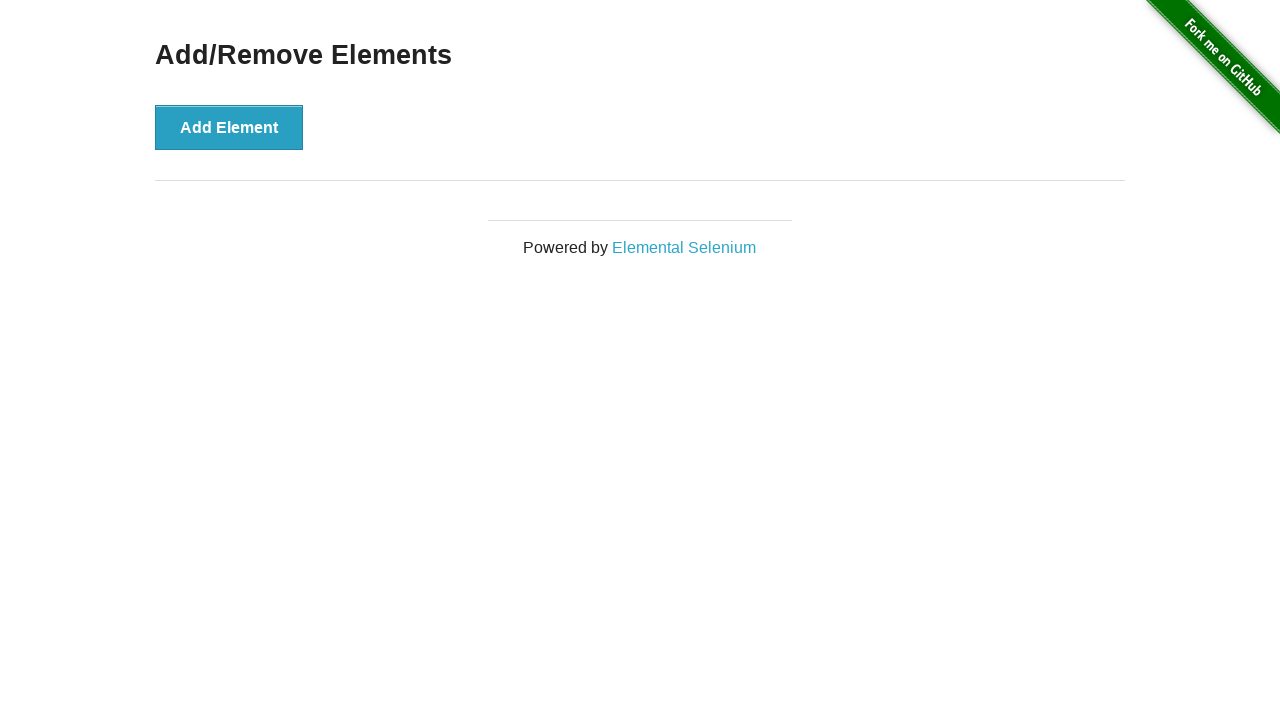

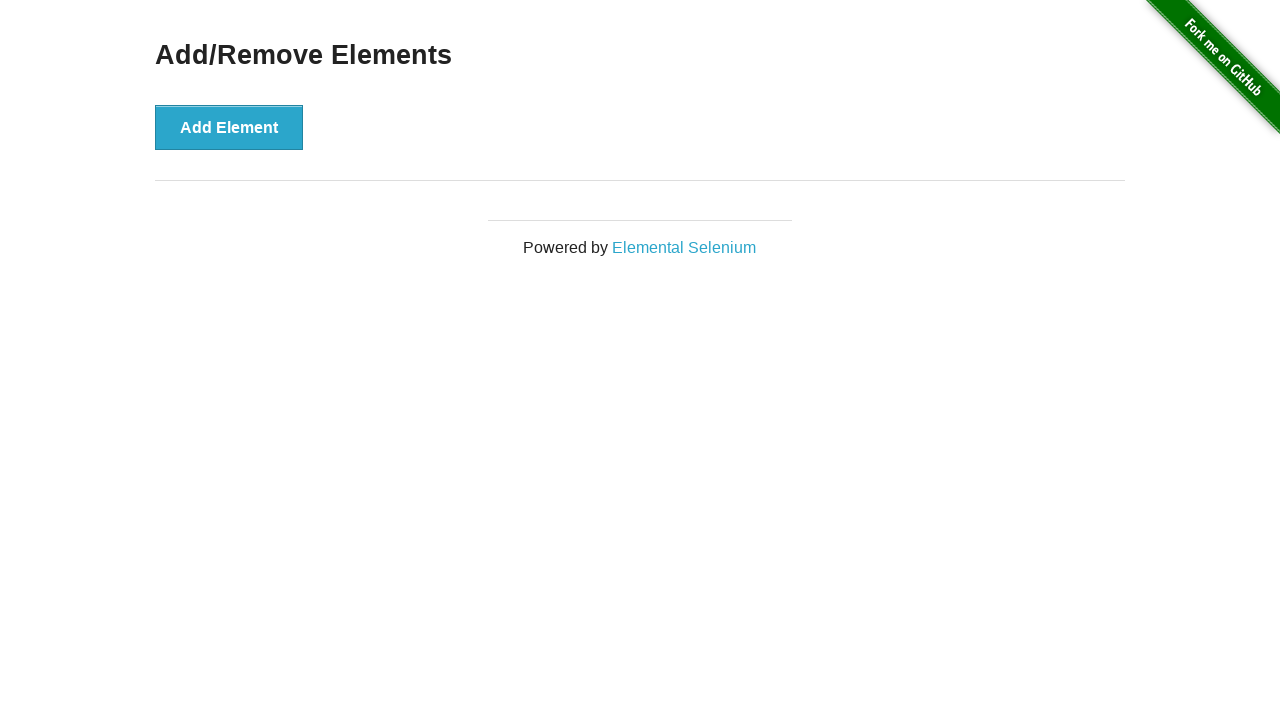